Tests that a locked out user receives appropriate error message when attempting to login

Starting URL: https://www.saucedemo.com/

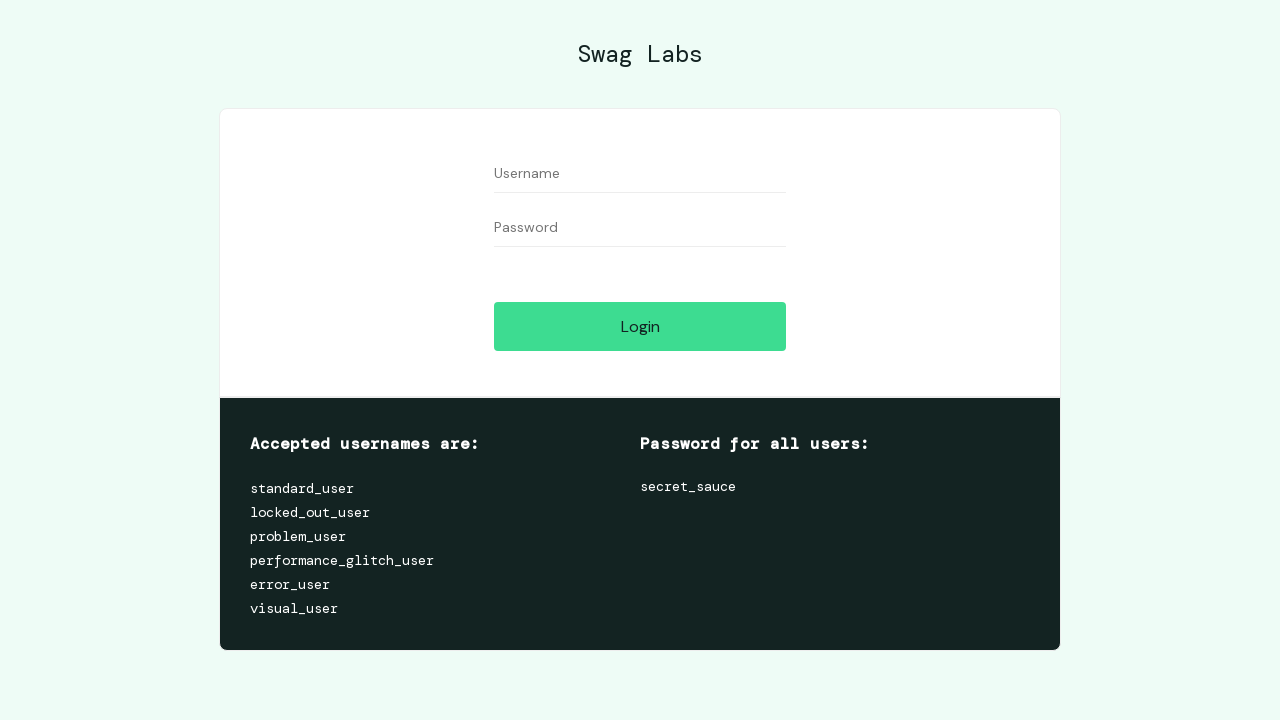

Filled username field with 'locked_out_user' on #user-name
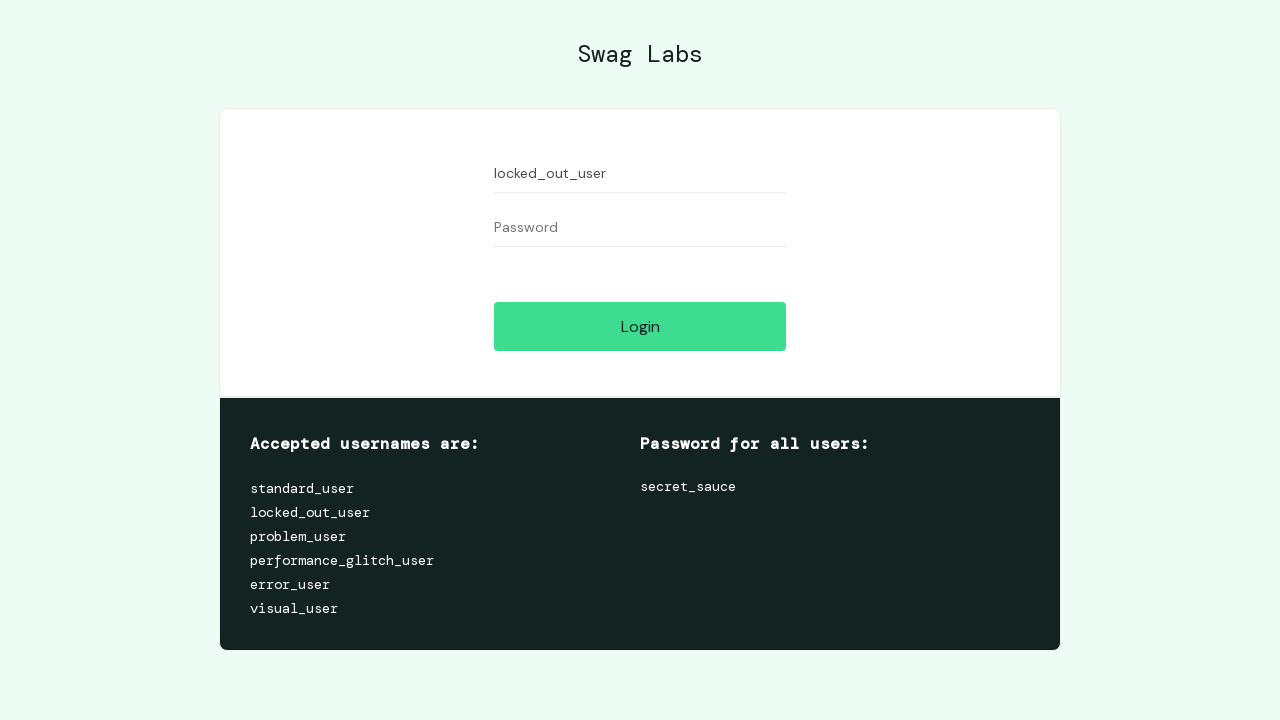

Filled password field with 'secret_sauce' on [name='password']
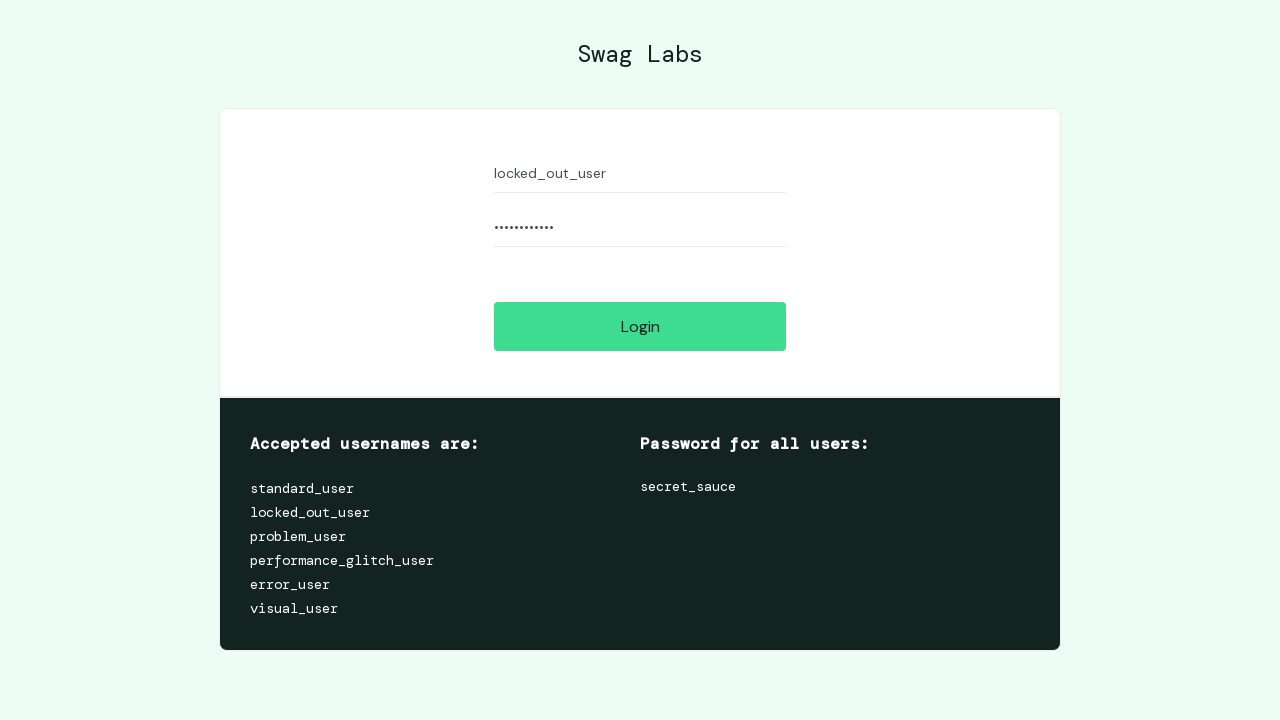

Clicked login button at (640, 326) on [name='login-button']
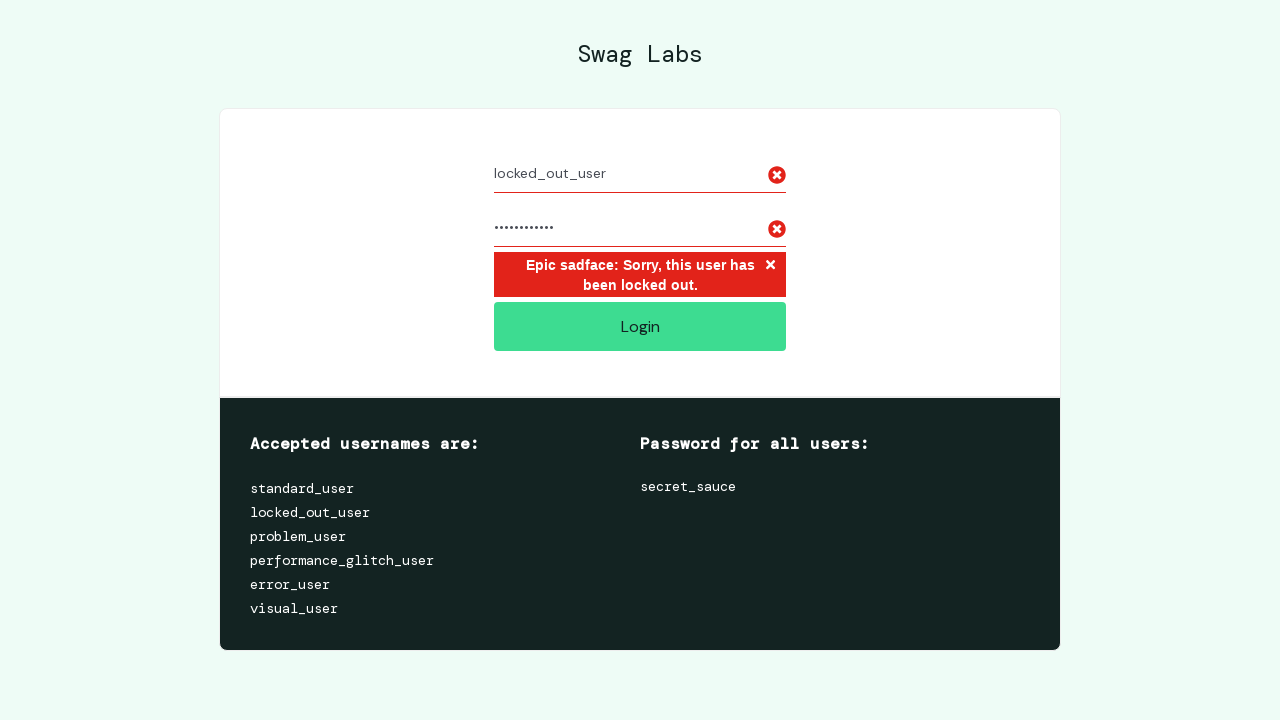

Located error message element
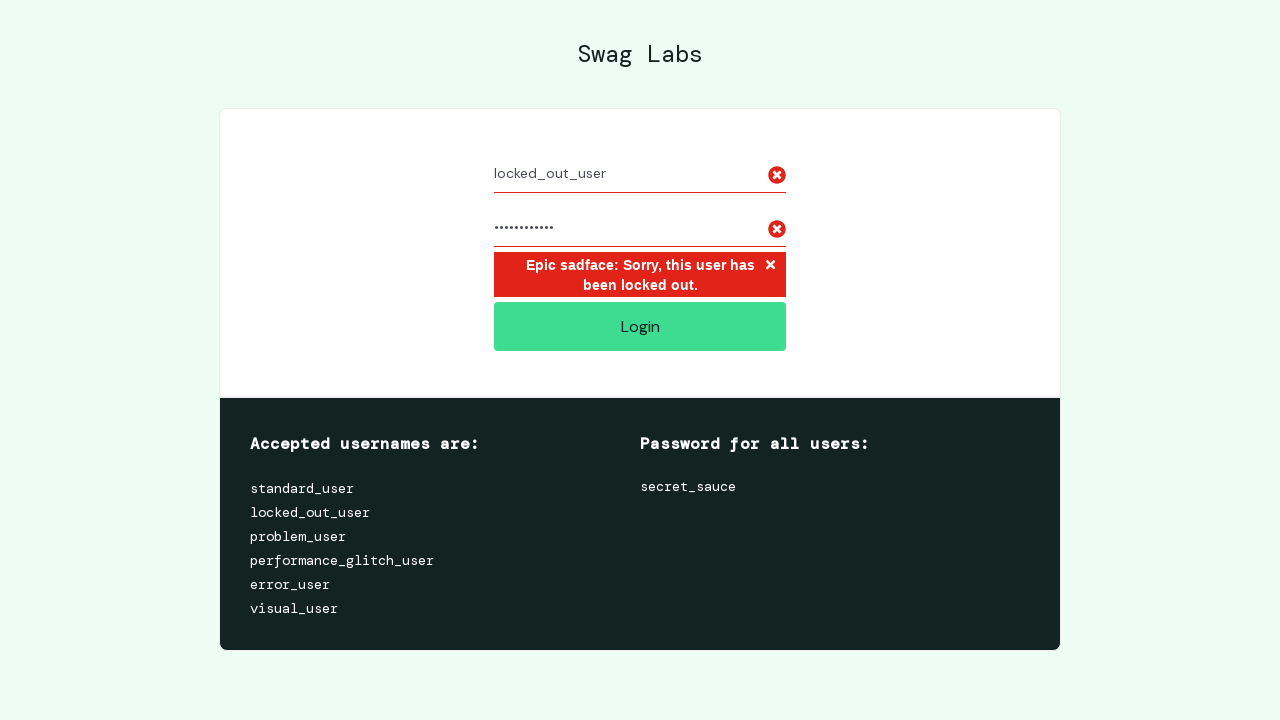

Waited for error message to become visible
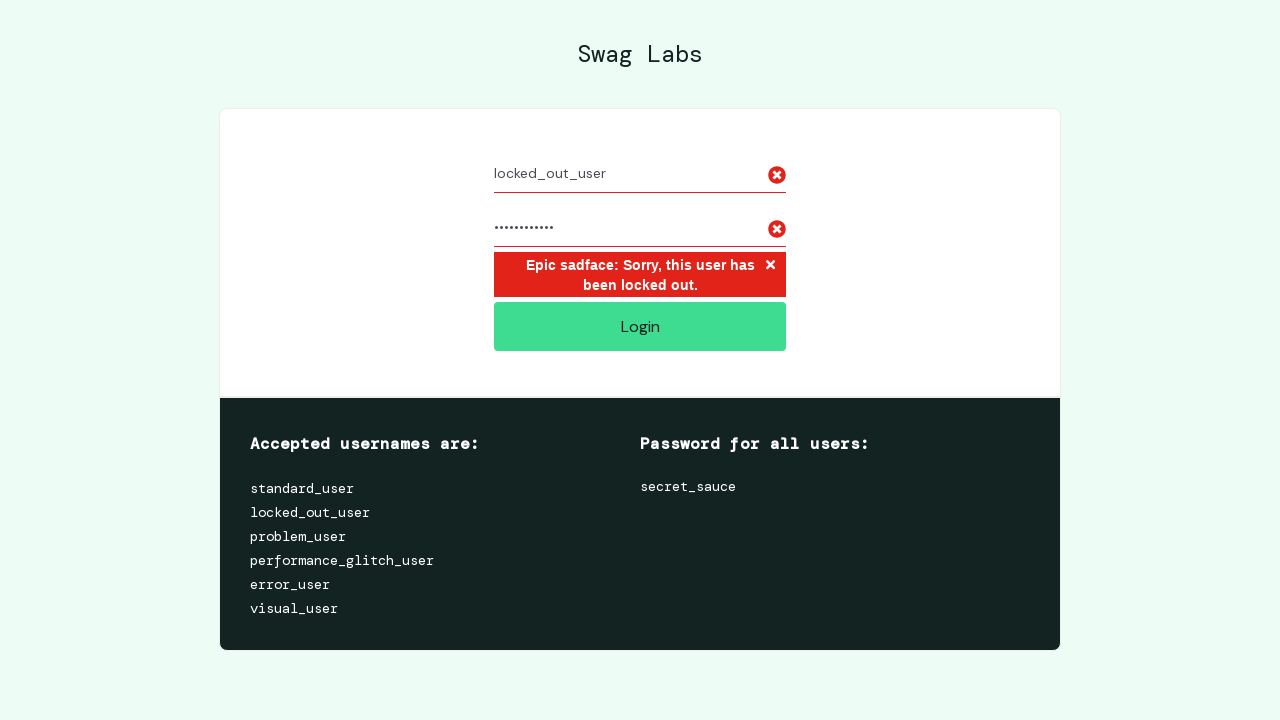

Verified locked out error message text is correct
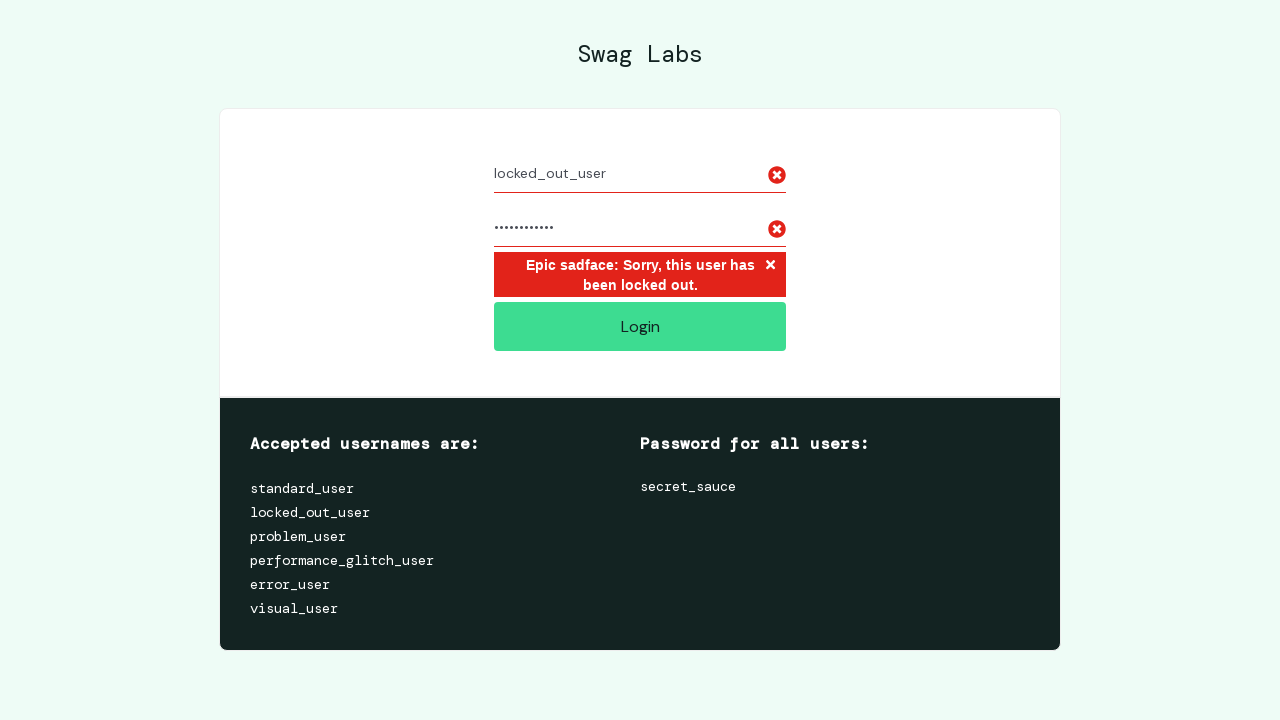

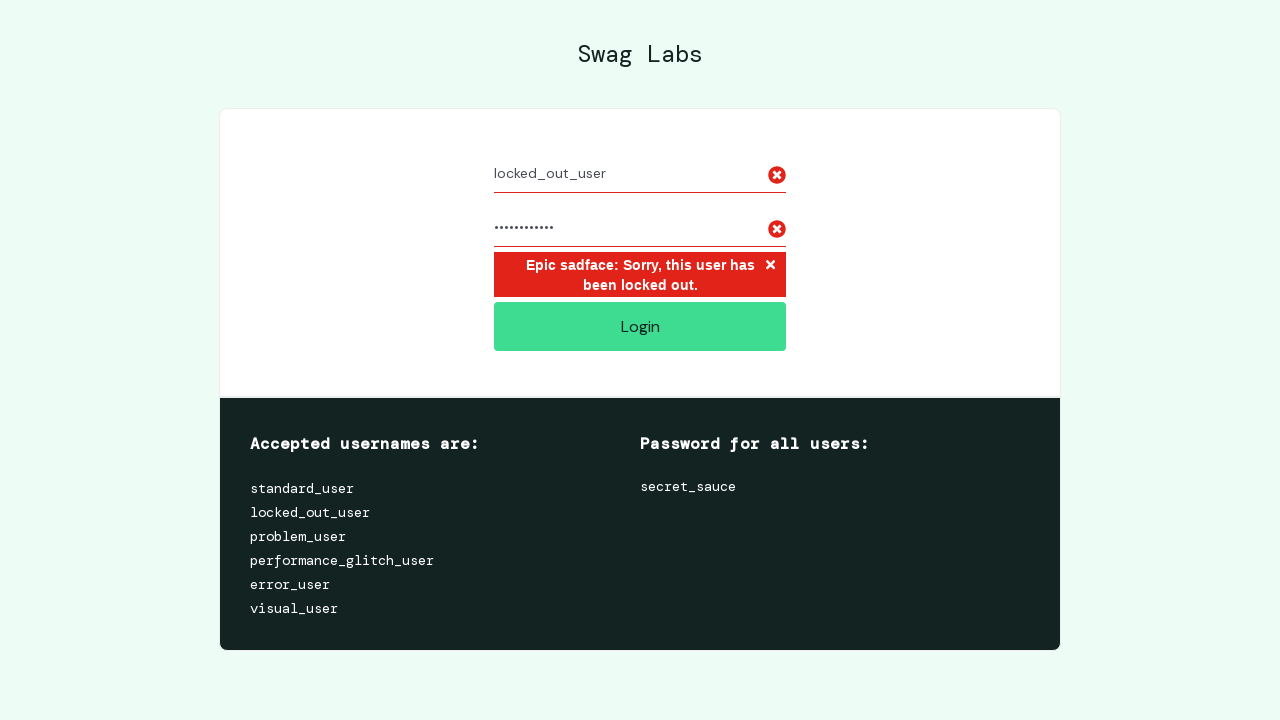